Tests a registration form by filling in personal details including first name, last name, address, email, phone, gender, hobbies, language selection, skills, date of birth, password fields, and uploading a photo.

Starting URL: http://demo.automationtesting.in/Register.html

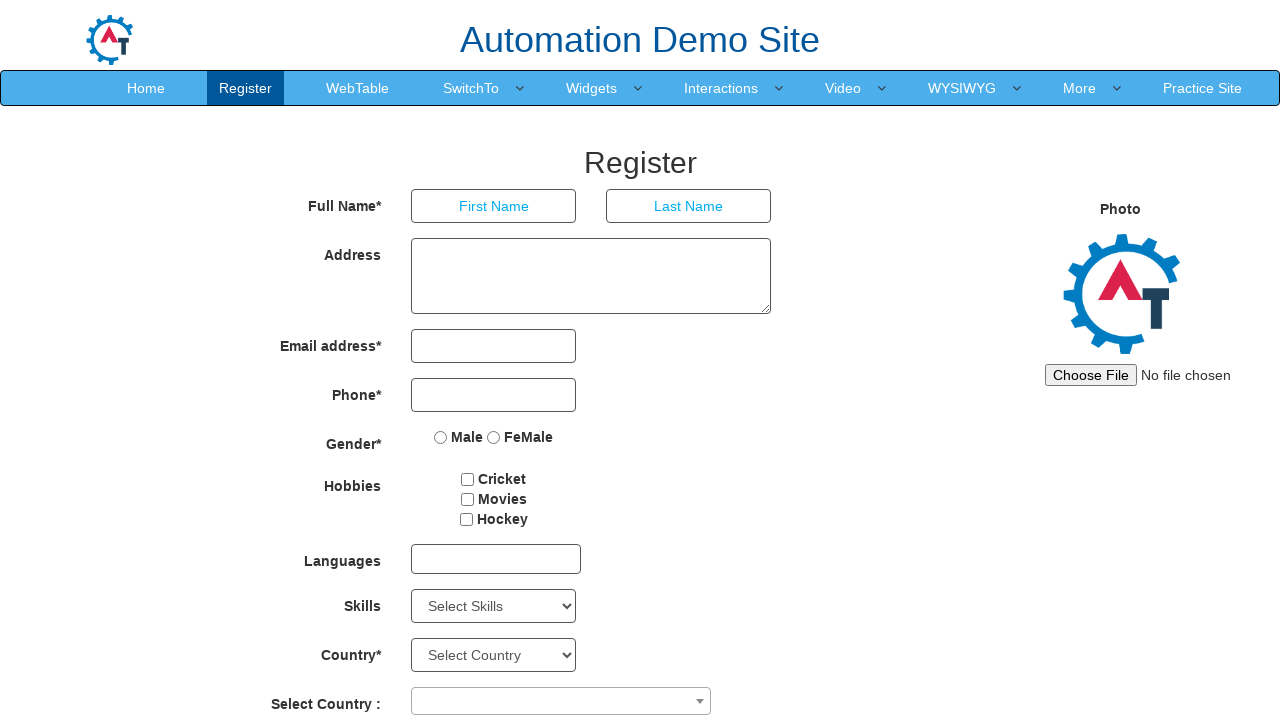

Filled first name field with 'Marcus' on //input[@type='text']
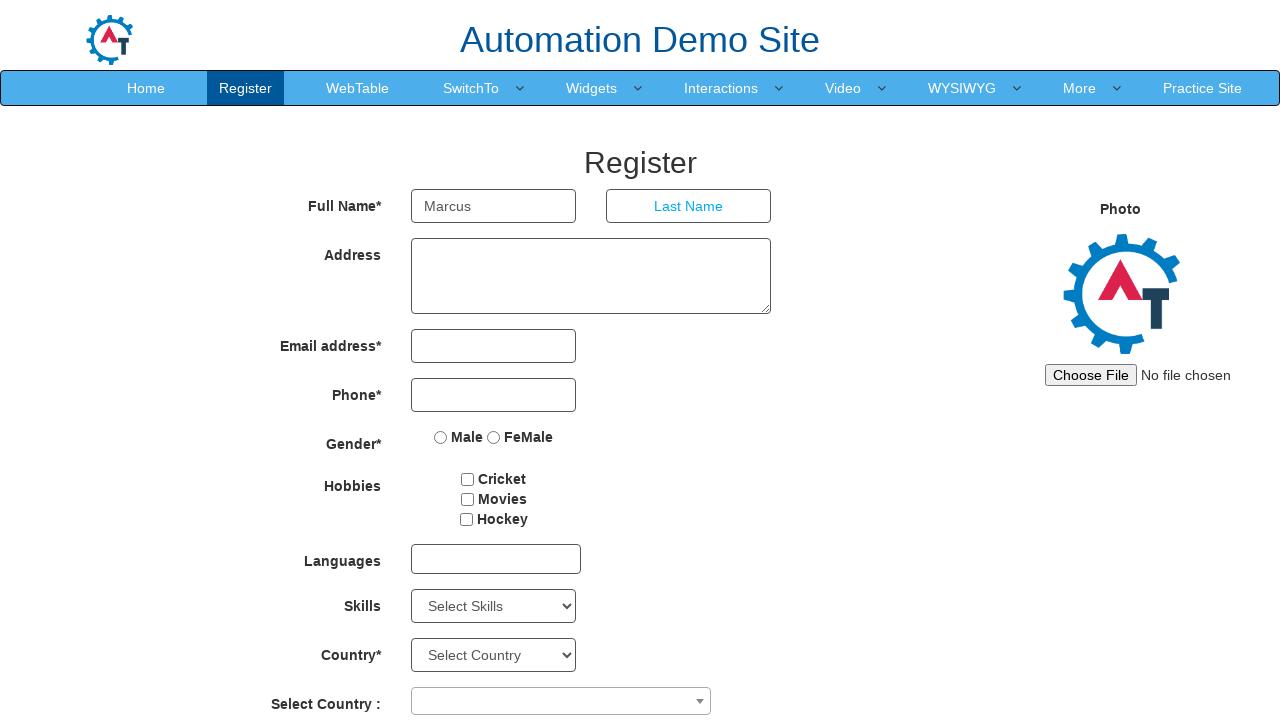

Filled last name field with 'Johnson' on (//input[@type='text'])[2]
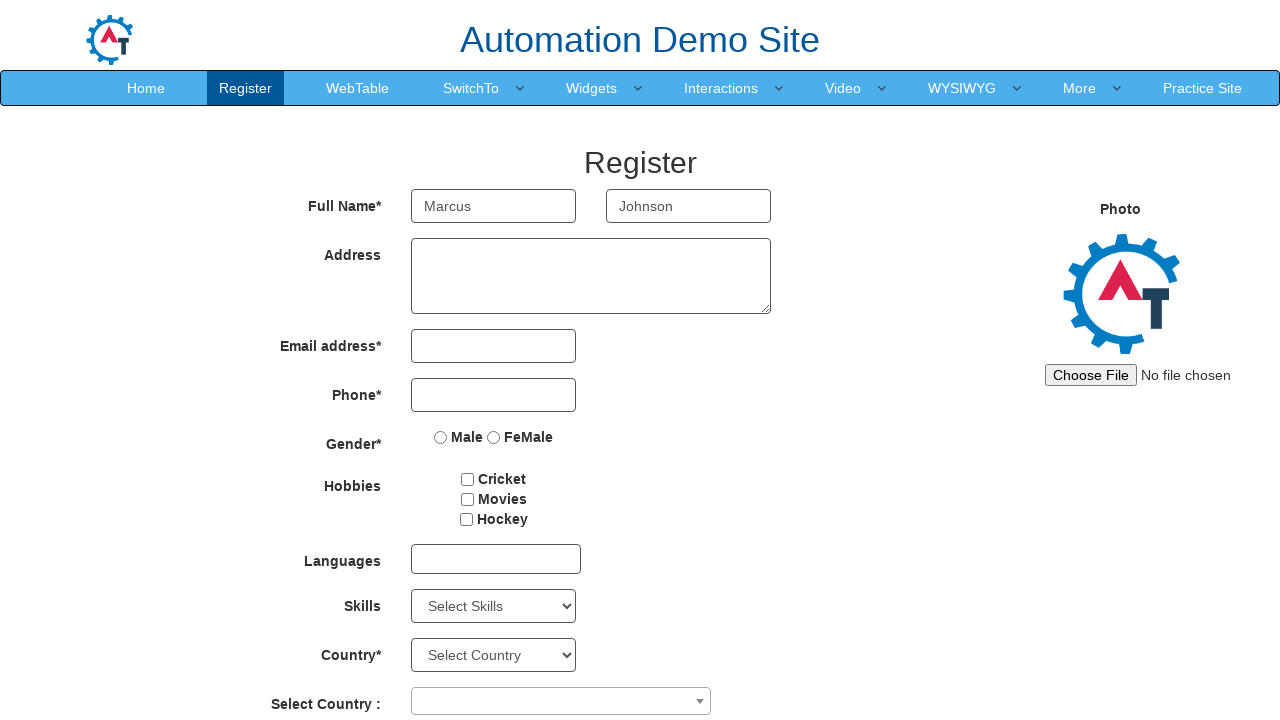

Filled address field with '123 Test Street, Sample City' on //form[@id='basicBootstrapForm']/div[2]/div/textarea
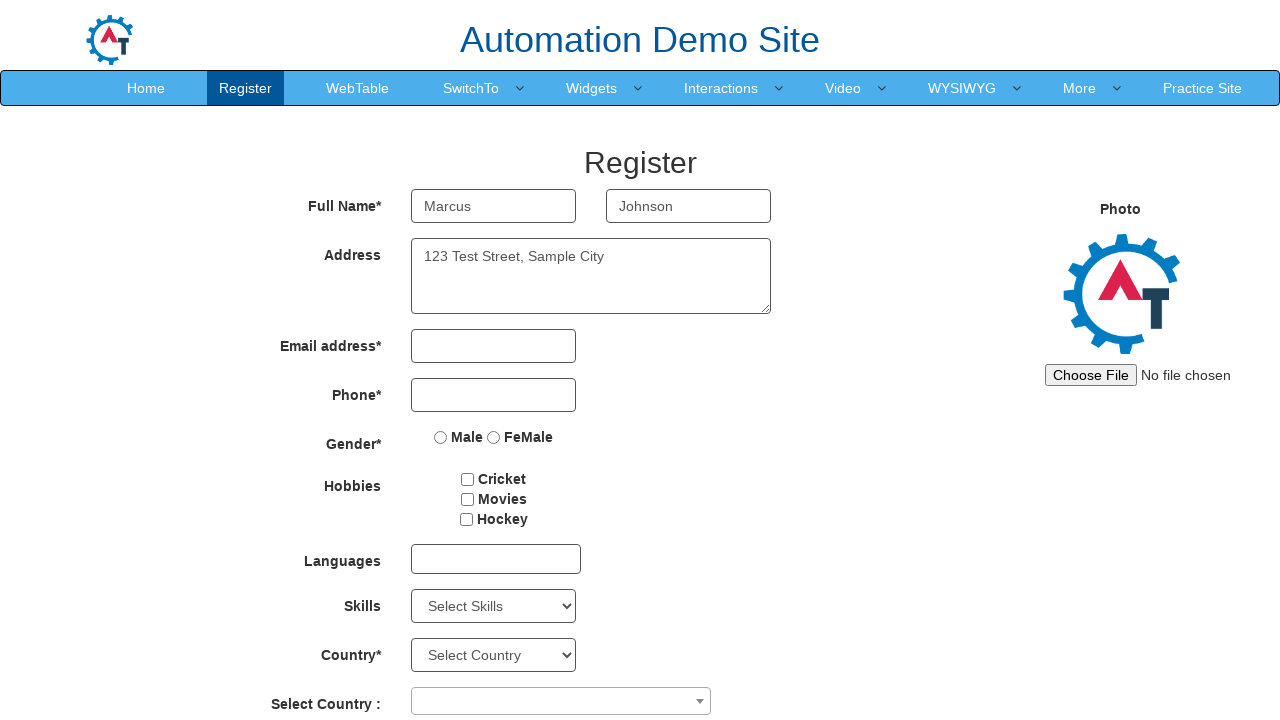

Filled email field with 'mjohnson@testmail.com' on input[type='email']
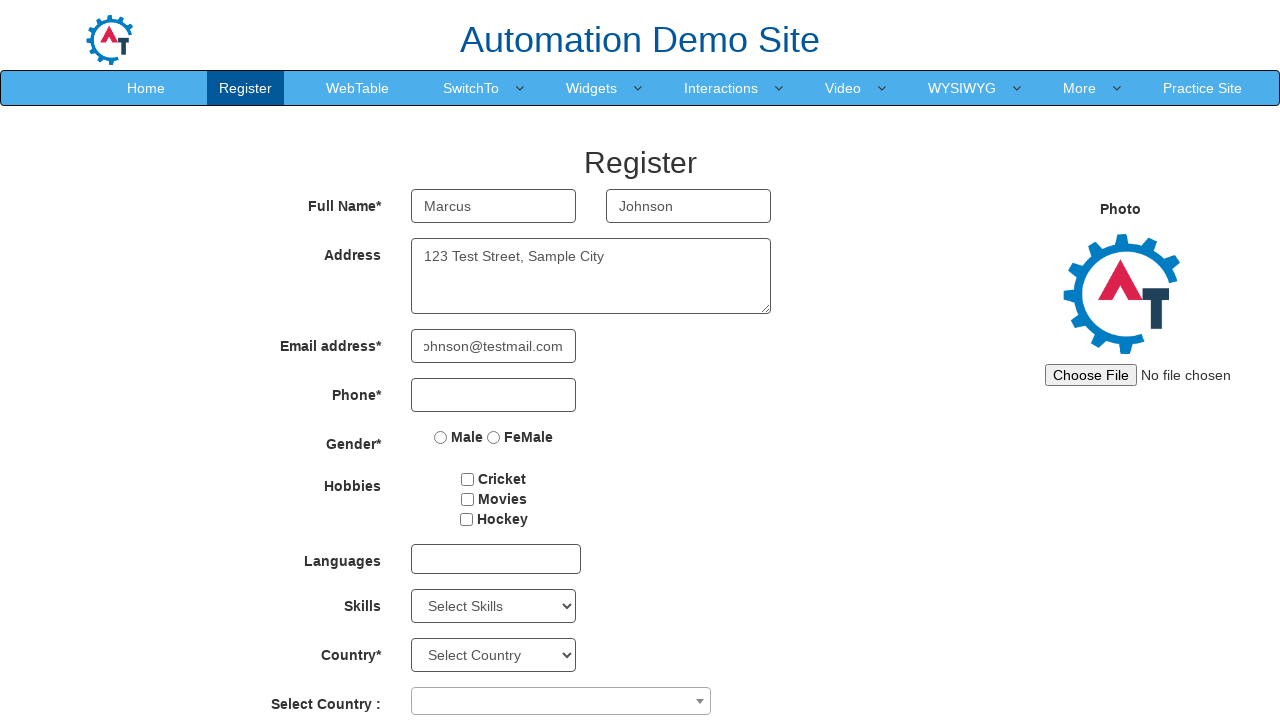

Filled phone number field with '5551234567' on input[type='tel']
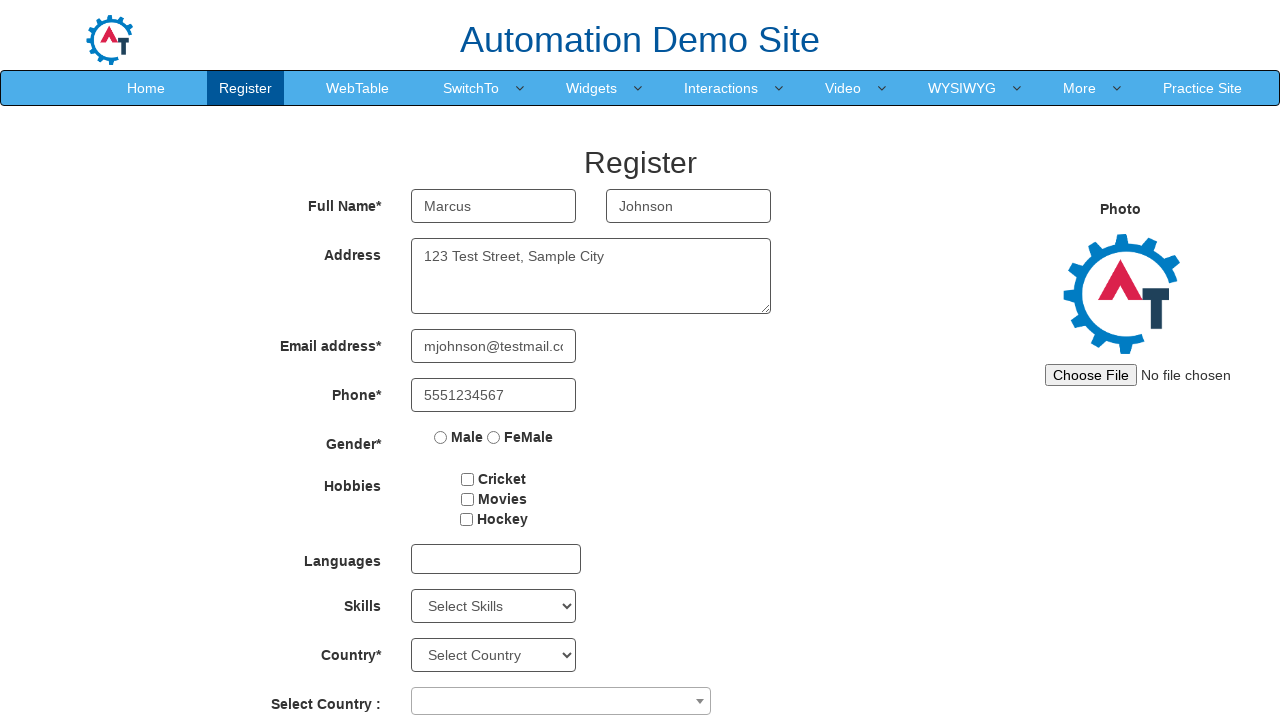

Selected gender radio button at (441, 437) on input[name='radiooptions']
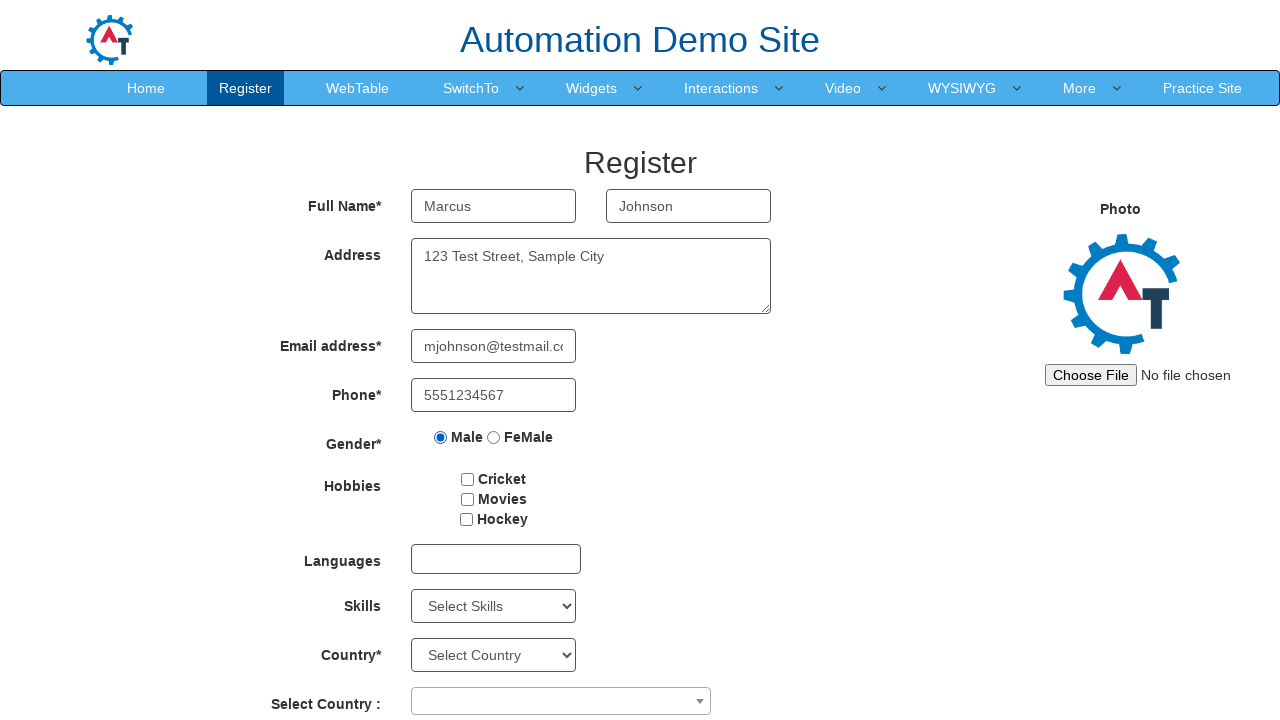

Selected hobby checkbox at (467, 499) on #checkbox2
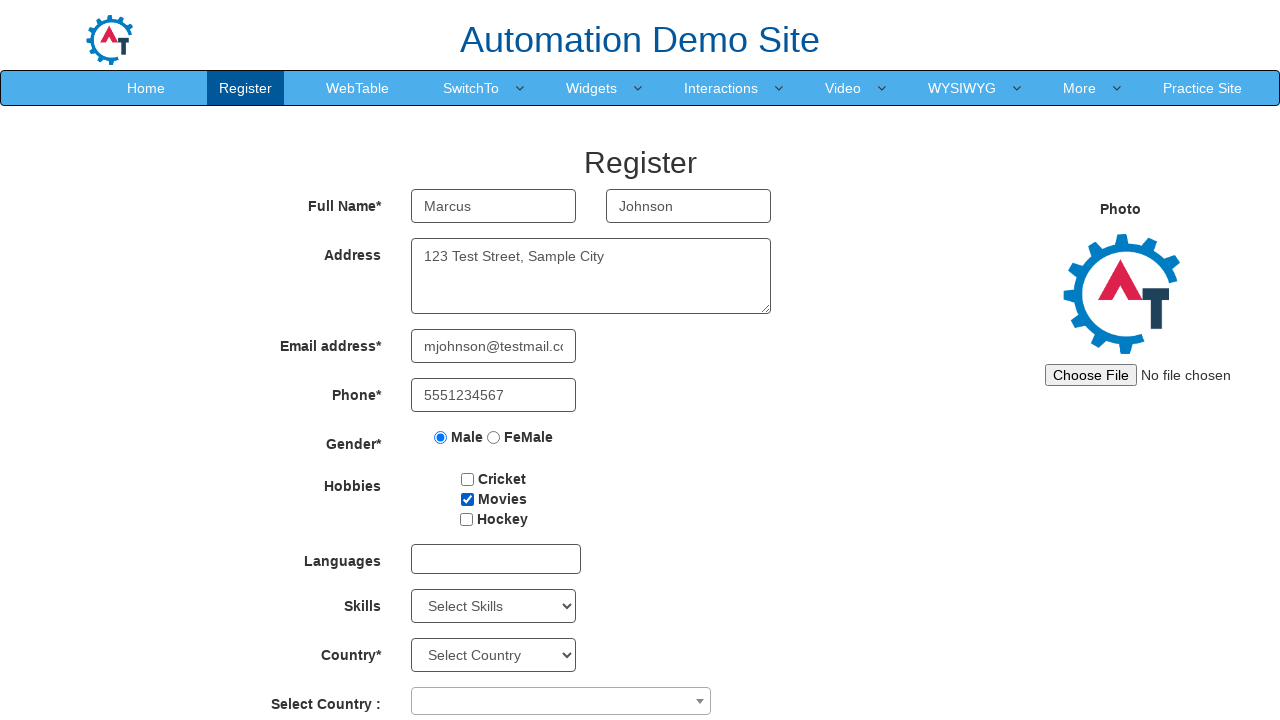

Clicked language dropdown to open options at (496, 559) on #msdd
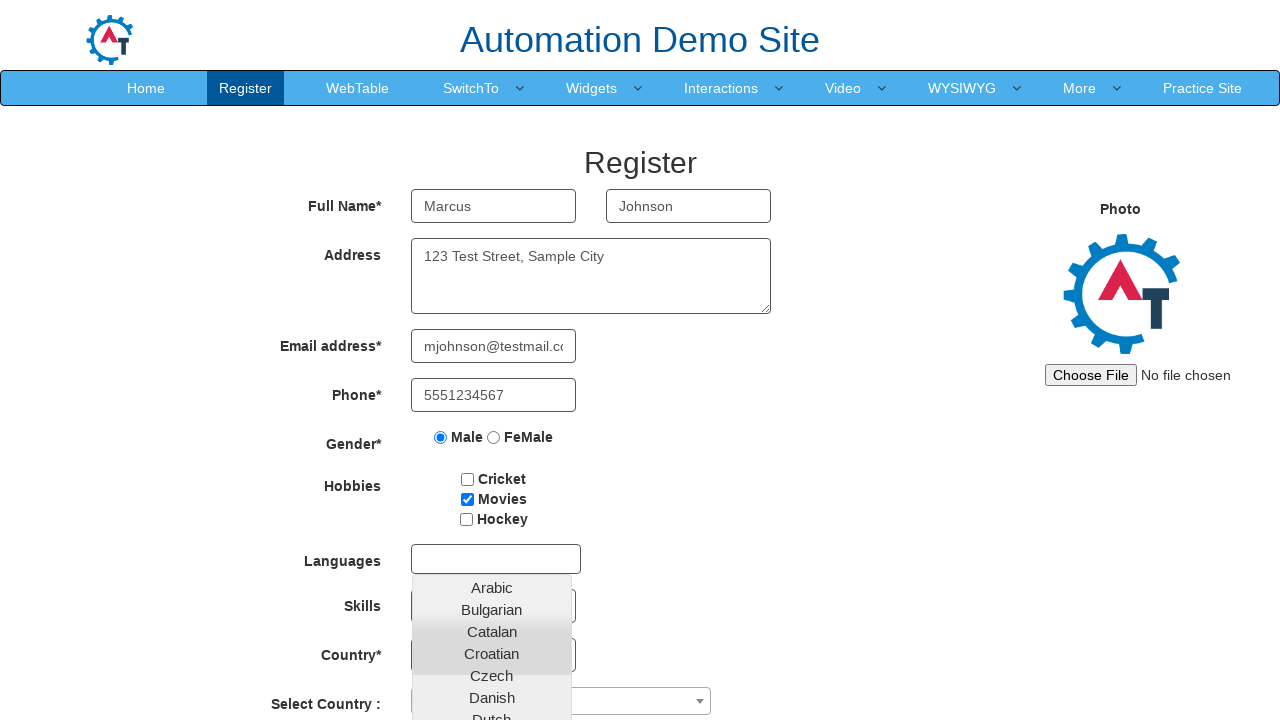

Selected Arabic language from dropdown at (492, 587) on text=Arabic
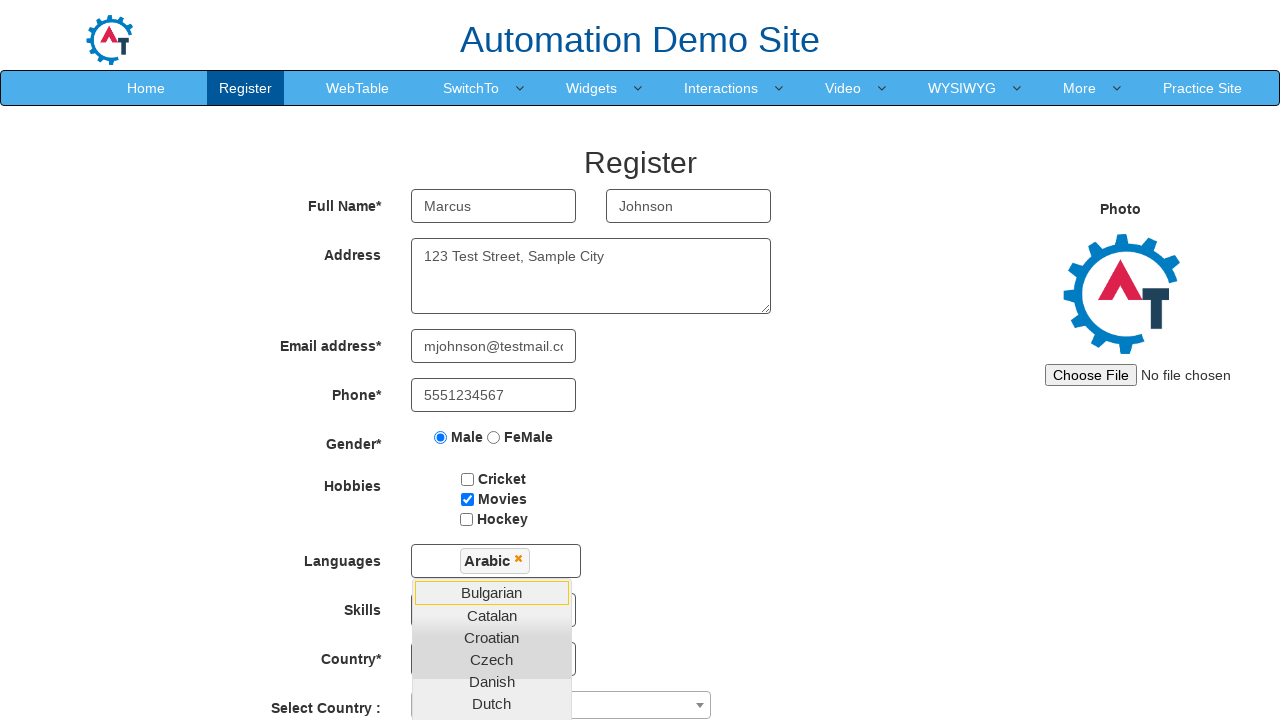

Clicked form to close language dropdown at (542, 375) on #basicBootstrapForm
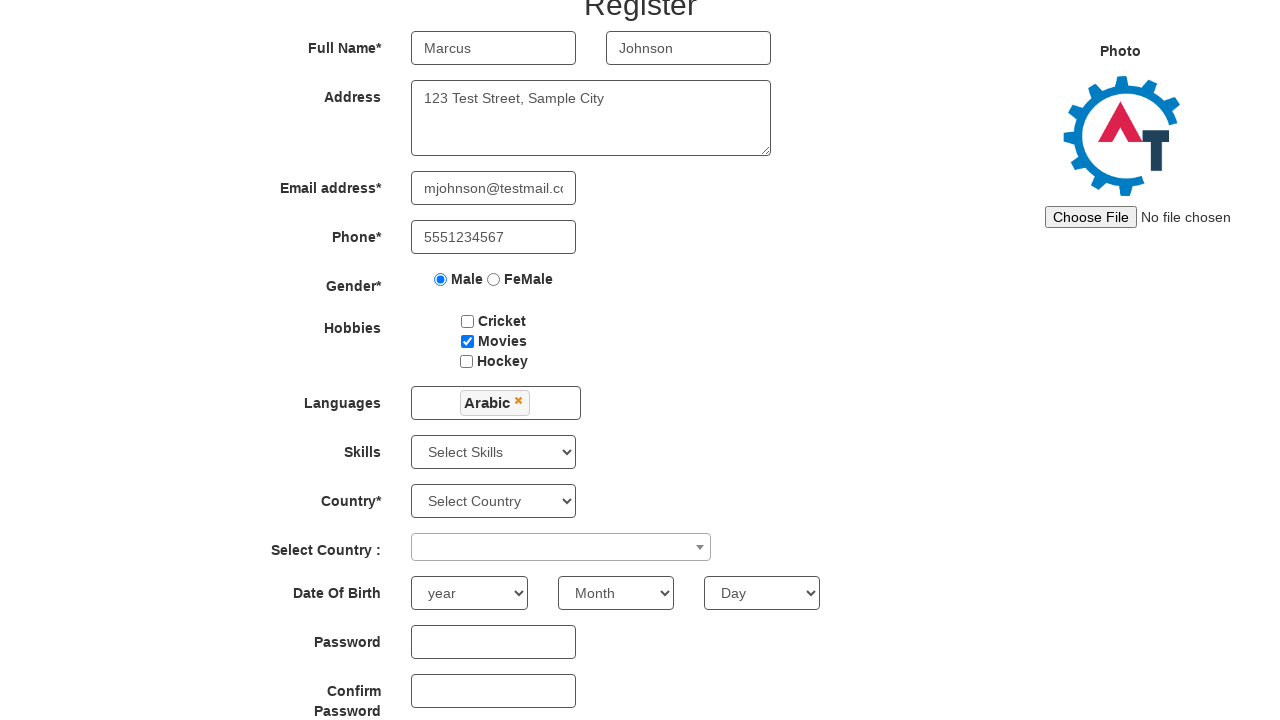

Selected C++ from skills dropdown on #Skills
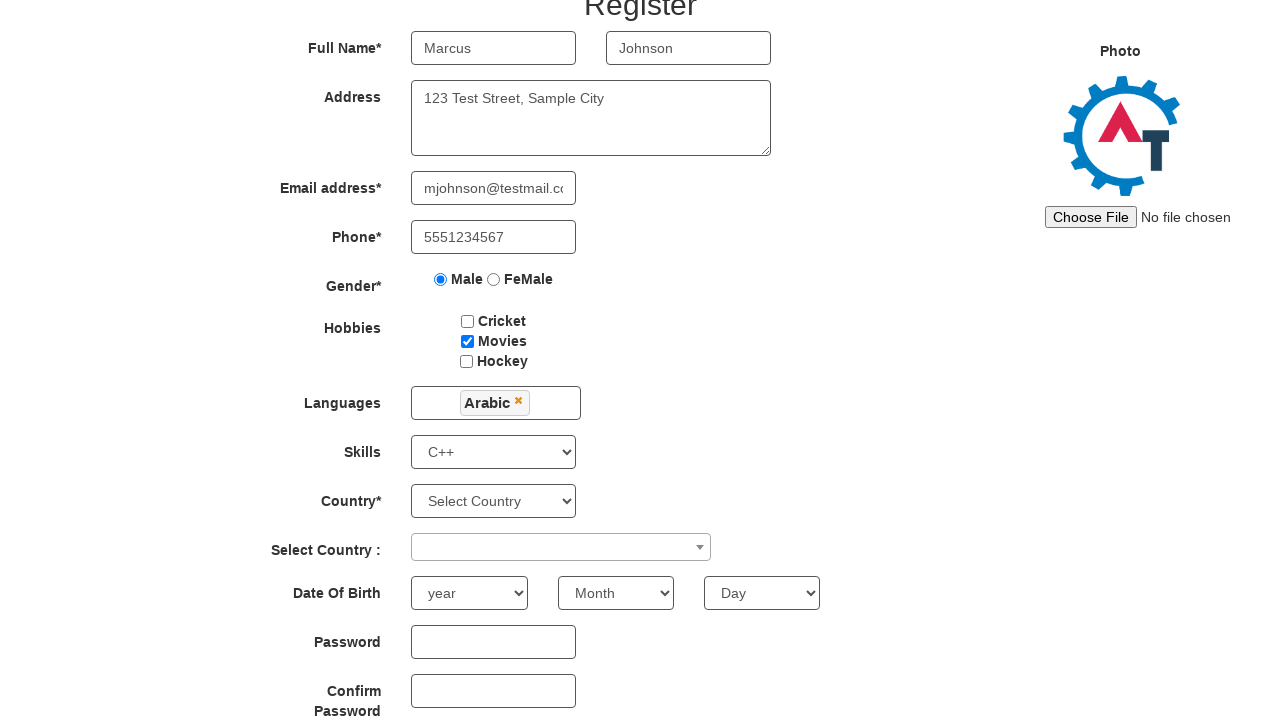

Selected birth year 1996 on #yearbox
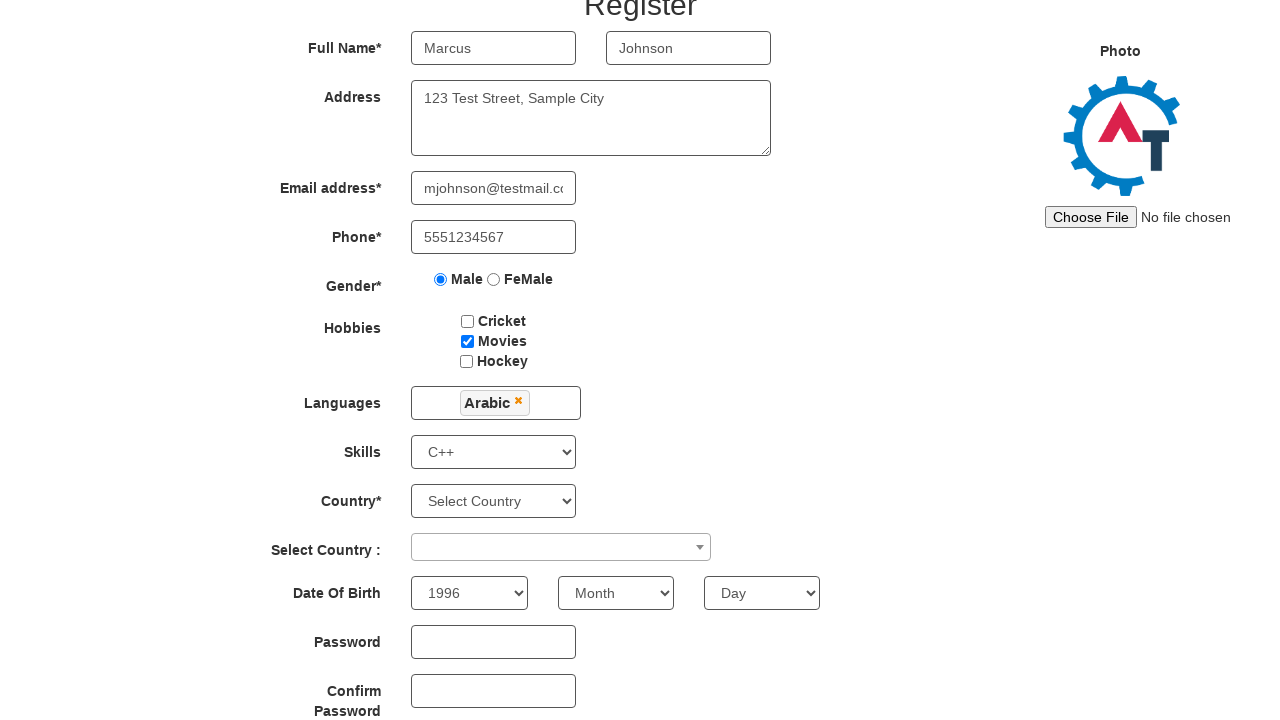

Selected birth month June on (//select[@type='text'])[4]
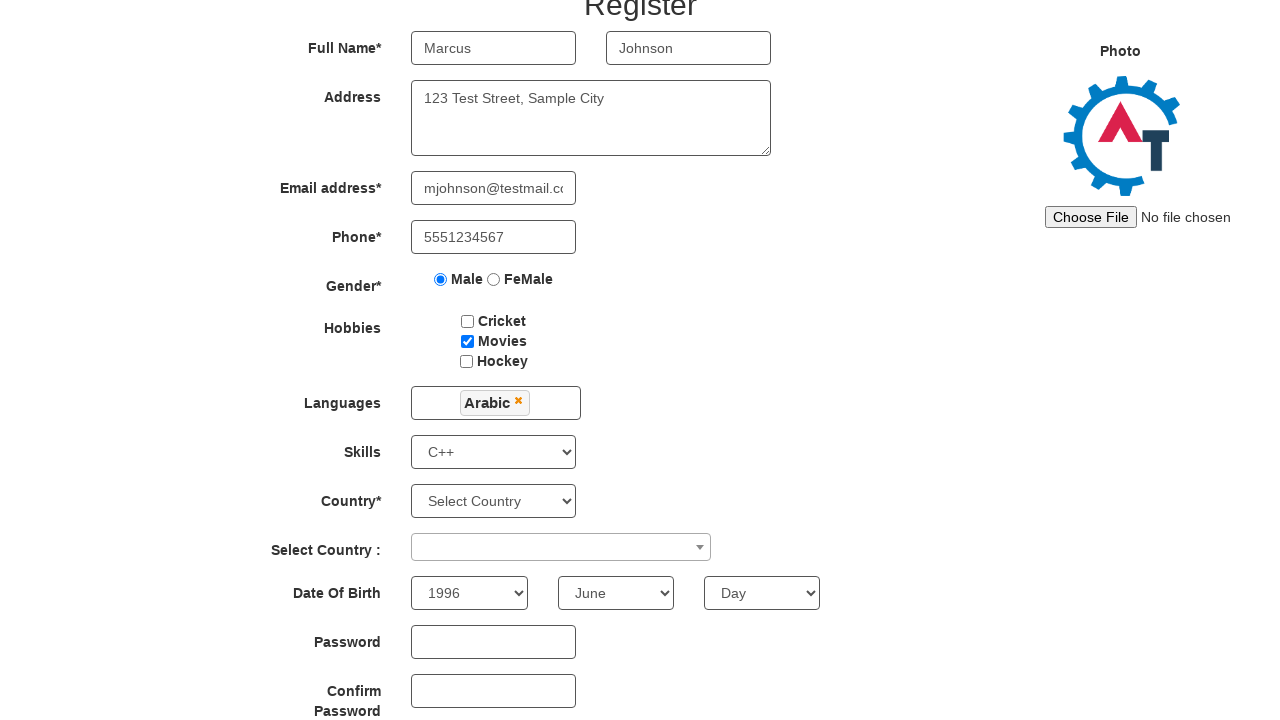

Selected birth day 16 on #daybox
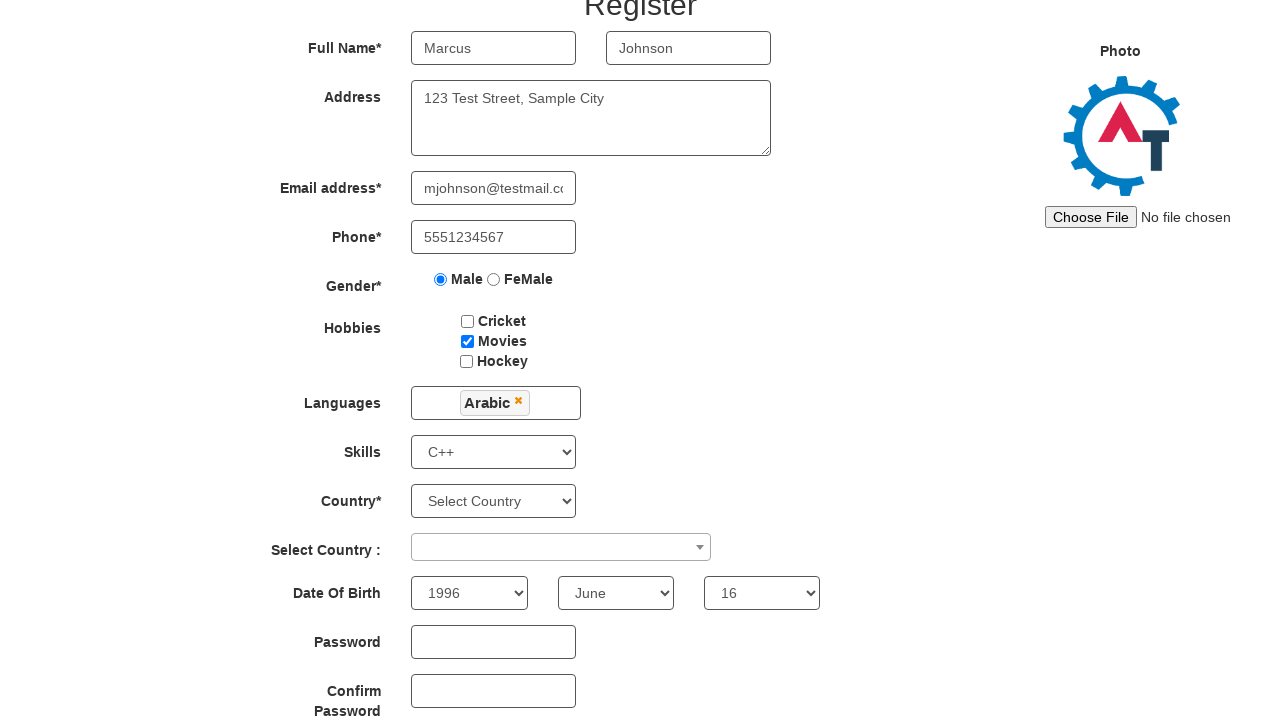

Filled password field with 'SecurePass123' on #firstpassword
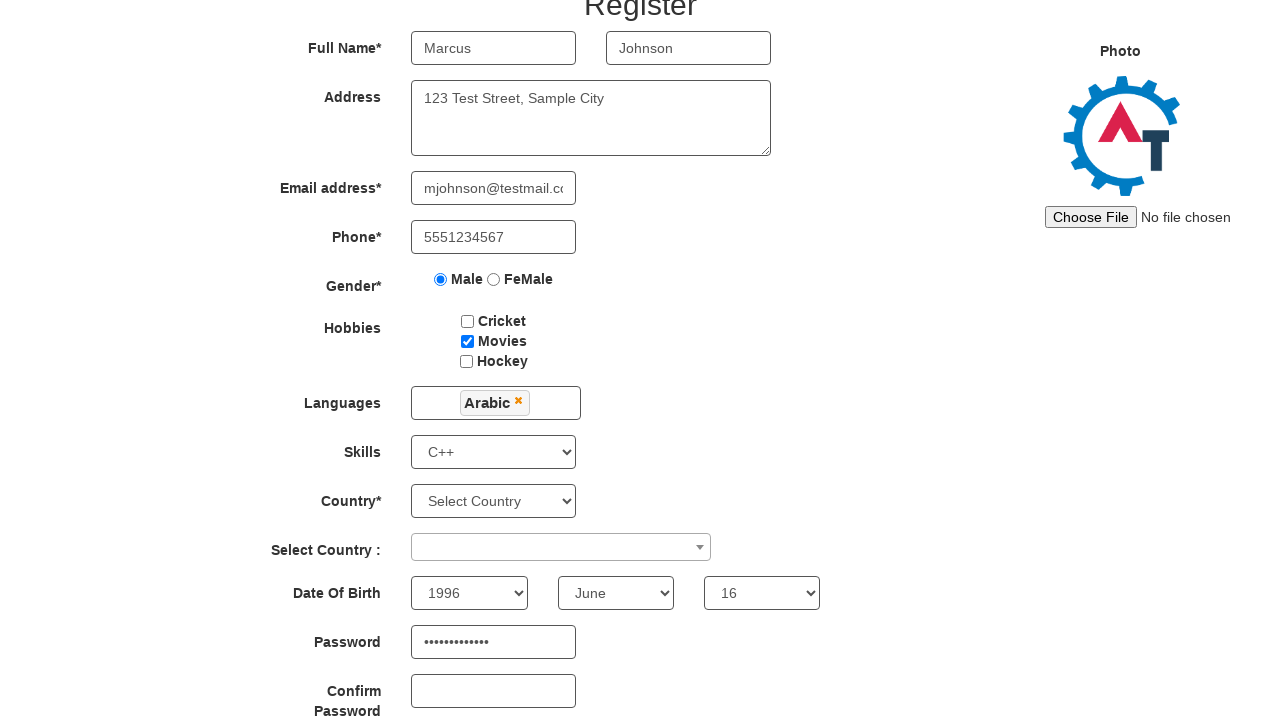

Confirmed password field with 'SecurePass123' on #secondpassword
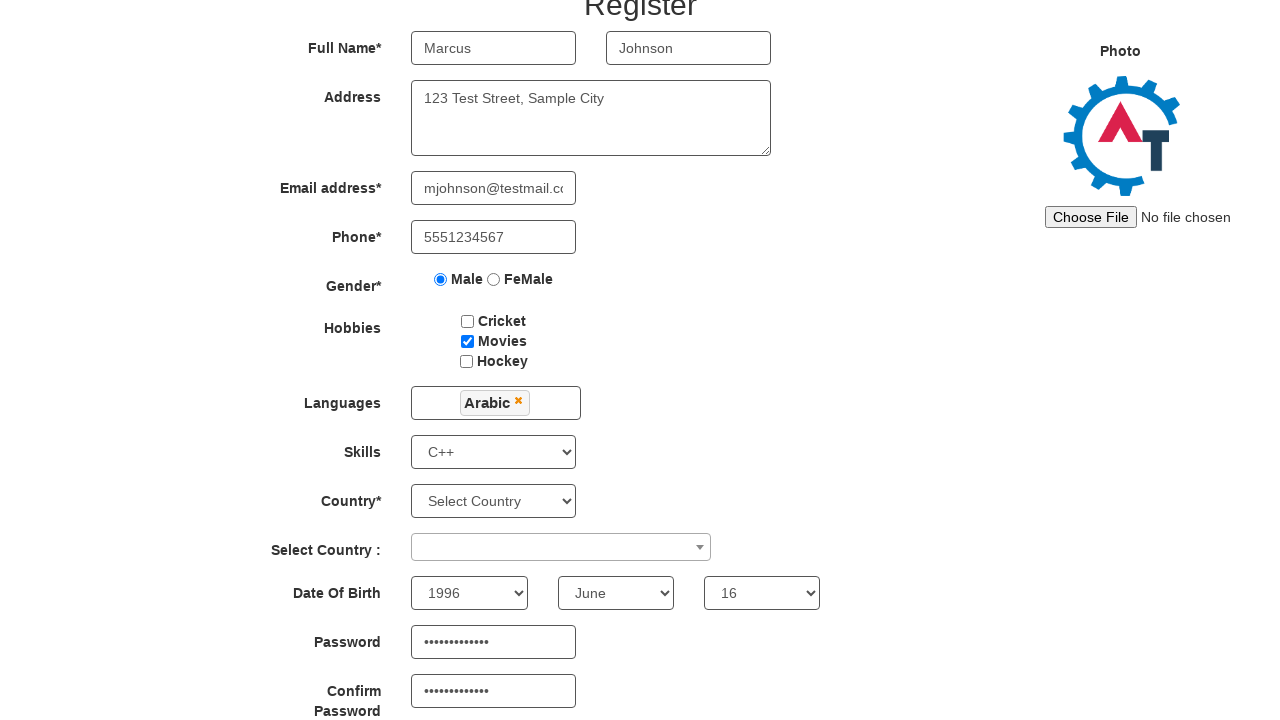

Waited for image upload field to be available
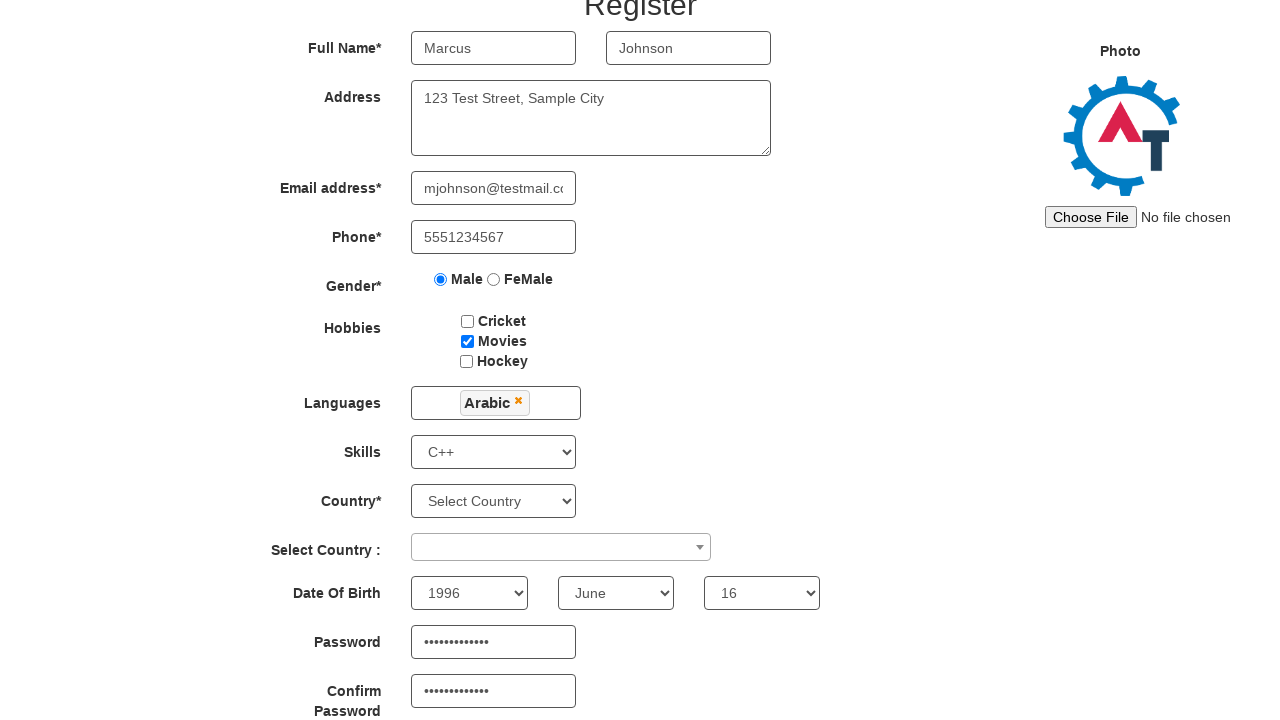

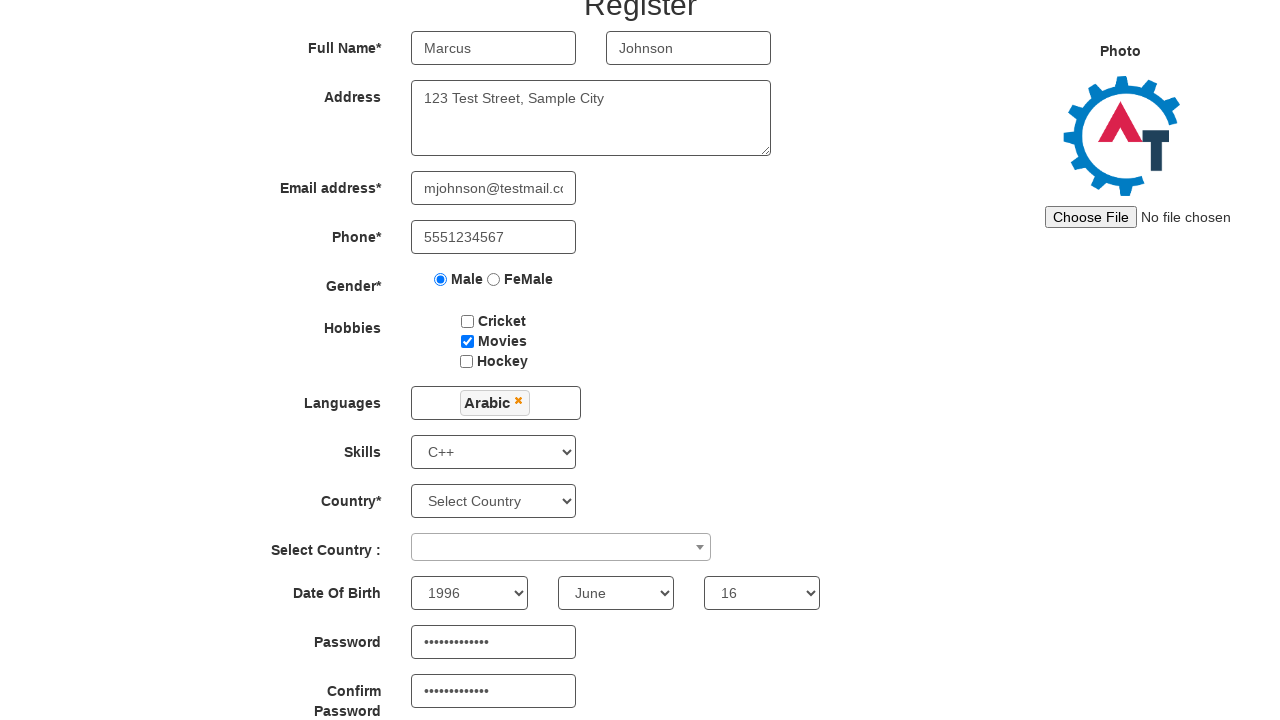